Tests that whitespace is trimmed from entered text when editing a todo

Starting URL: https://demo.playwright.dev/todomvc

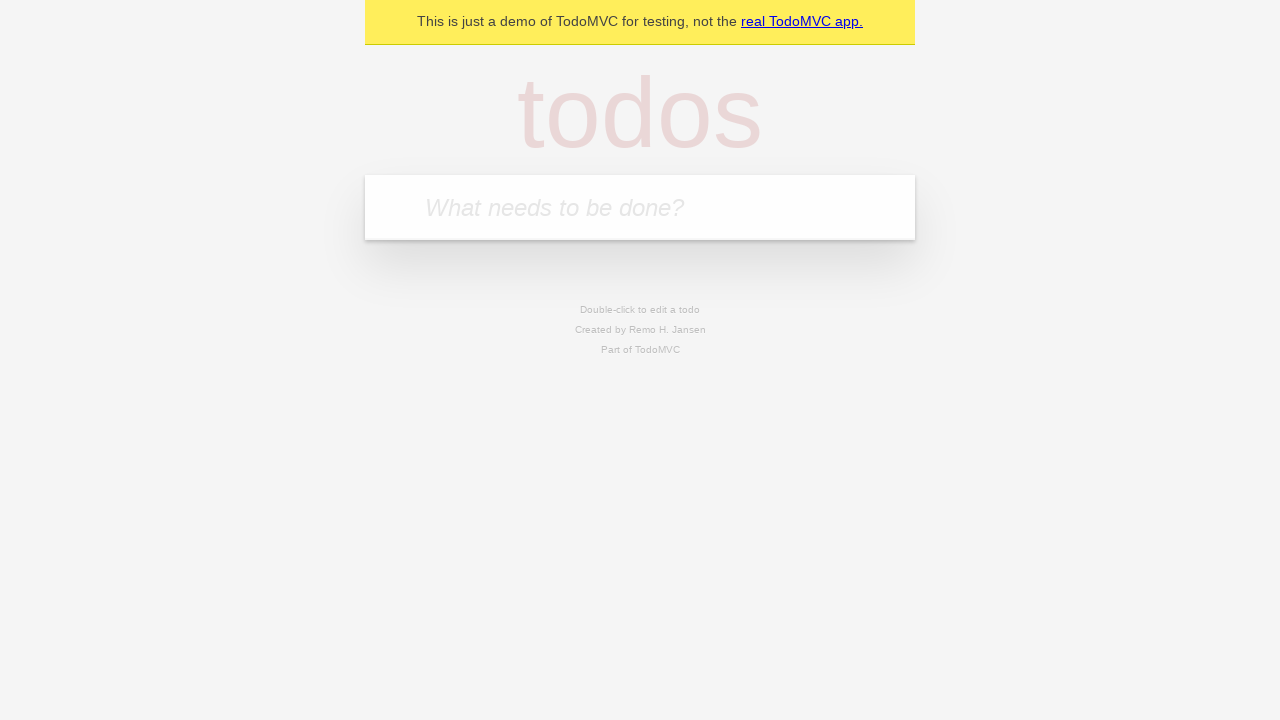

Filled todo input with 'buy some cheese' on internal:attr=[placeholder="What needs to be done?"i]
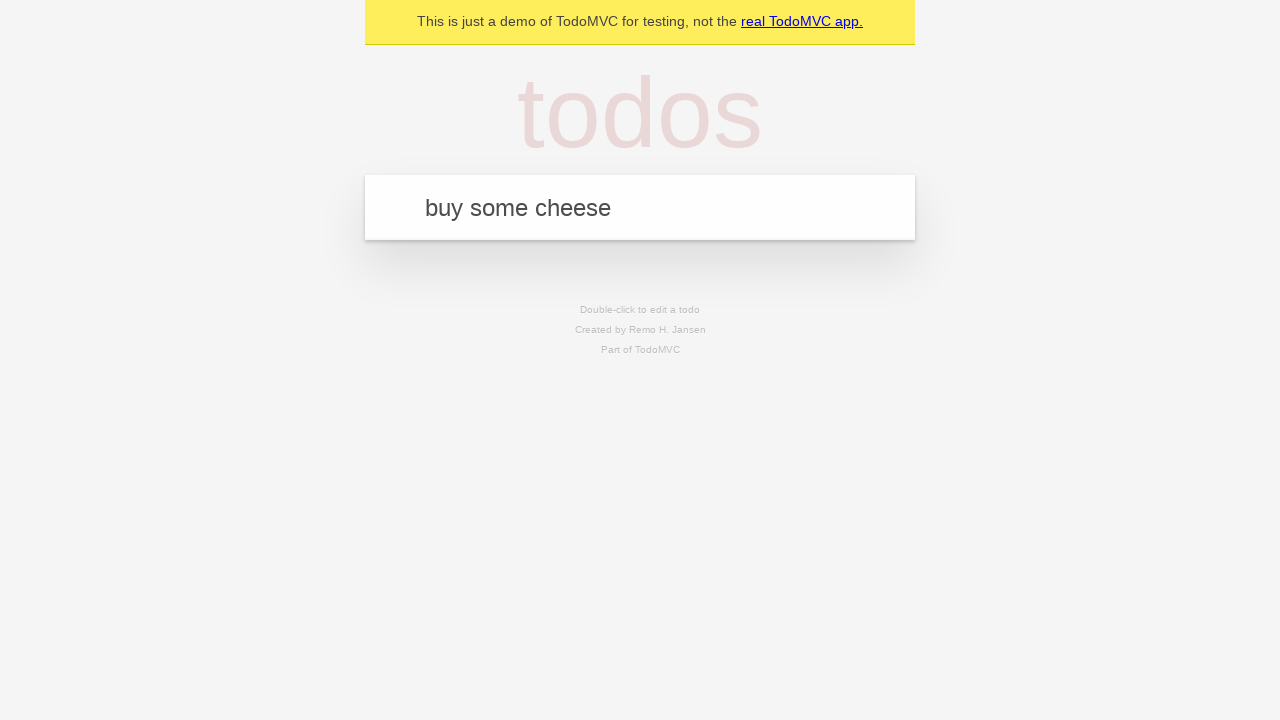

Pressed Enter to create first todo on internal:attr=[placeholder="What needs to be done?"i]
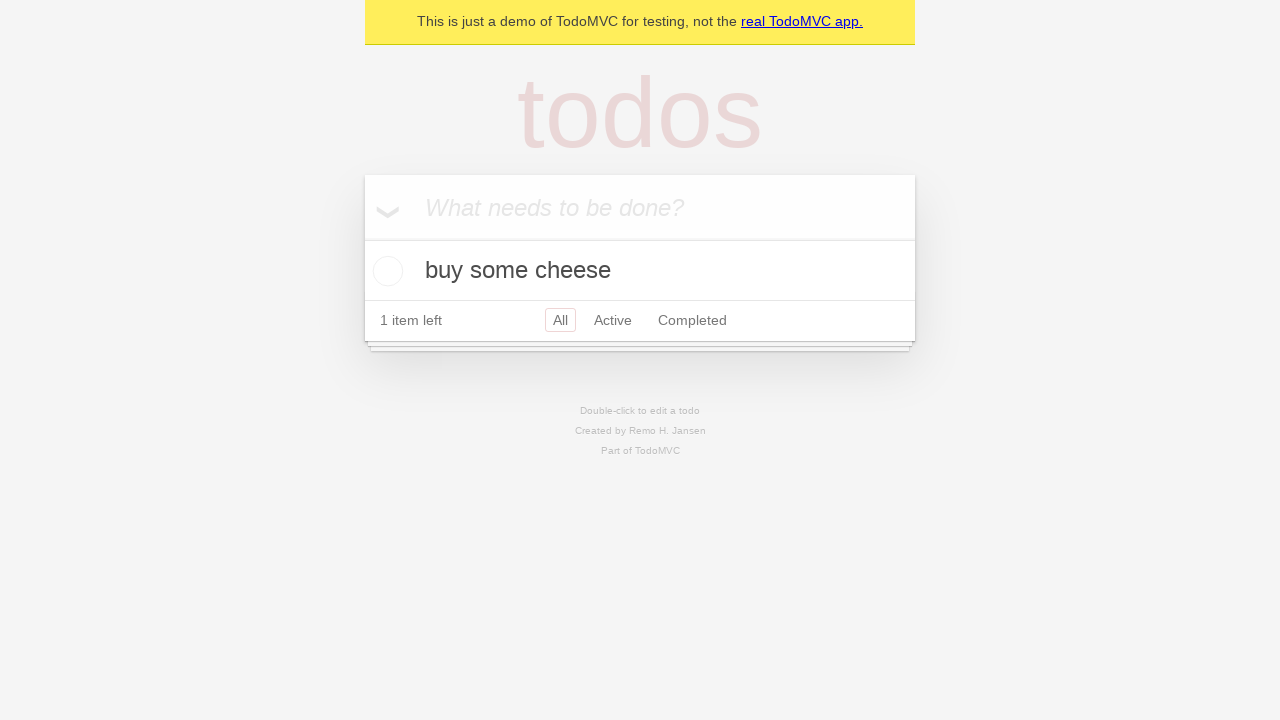

Filled todo input with 'feed the cat' on internal:attr=[placeholder="What needs to be done?"i]
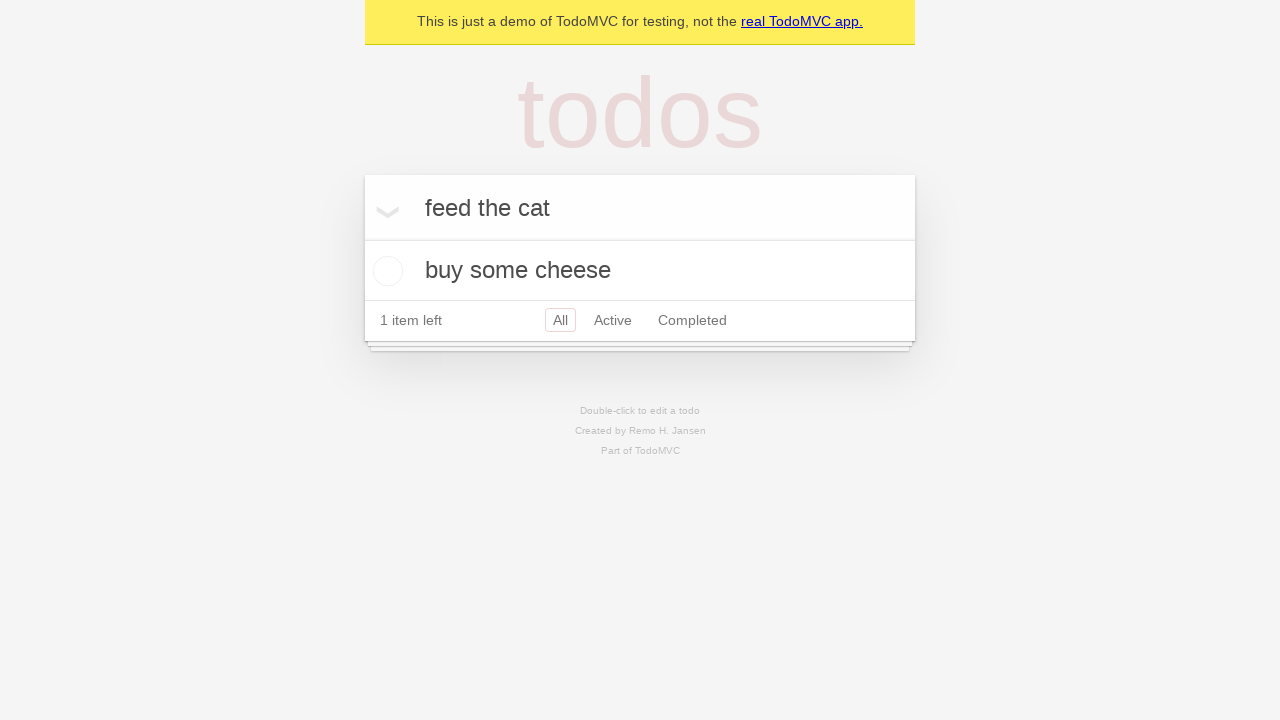

Pressed Enter to create second todo on internal:attr=[placeholder="What needs to be done?"i]
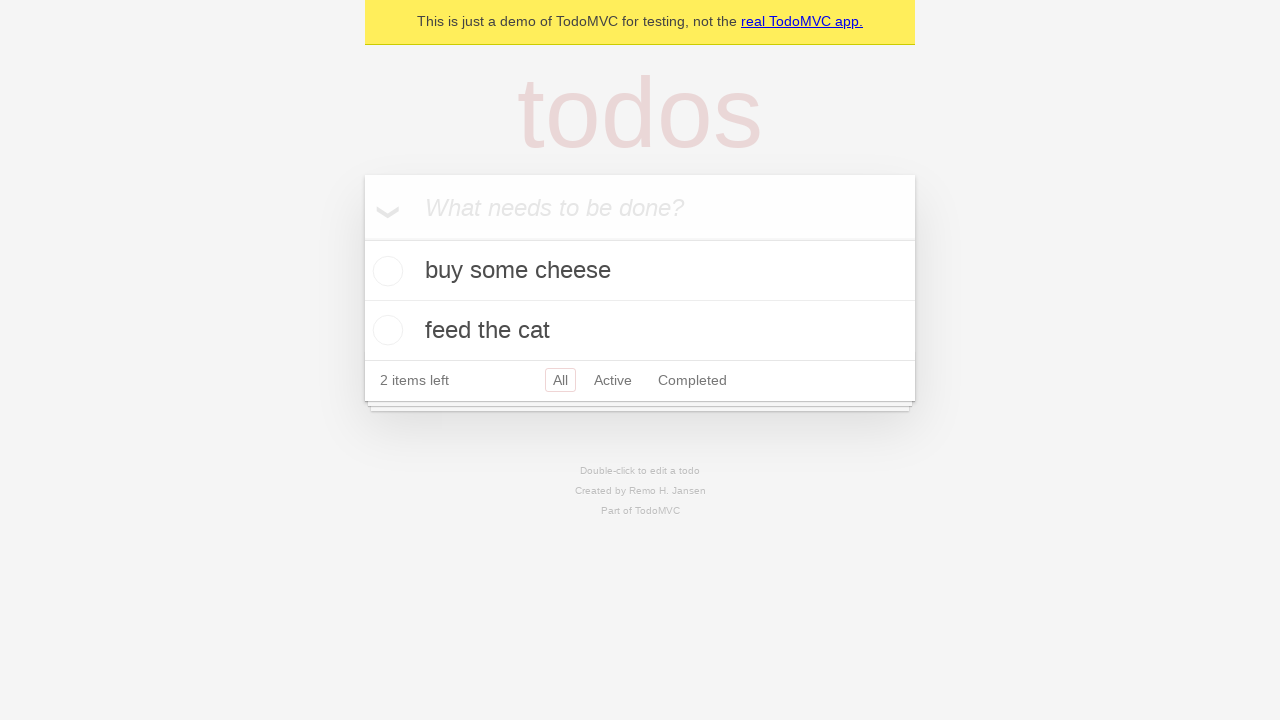

Filled todo input with 'book a doctors appointment' on internal:attr=[placeholder="What needs to be done?"i]
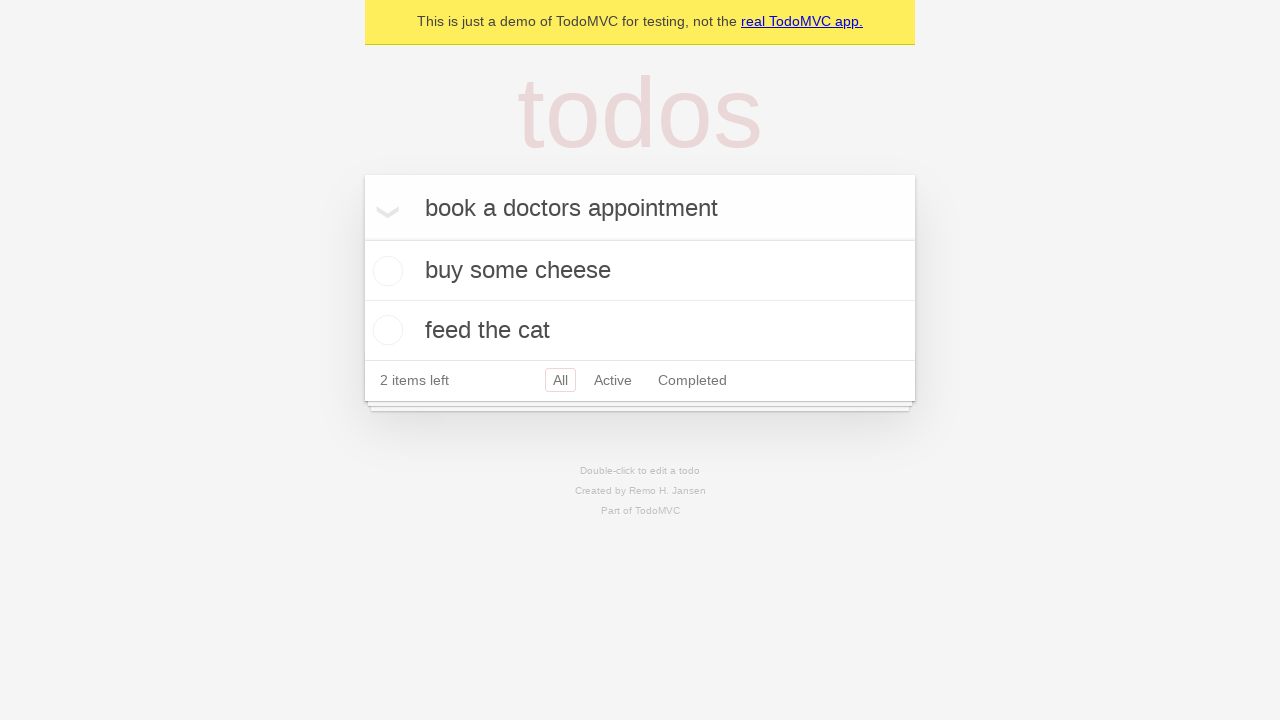

Pressed Enter to create third todo on internal:attr=[placeholder="What needs to be done?"i]
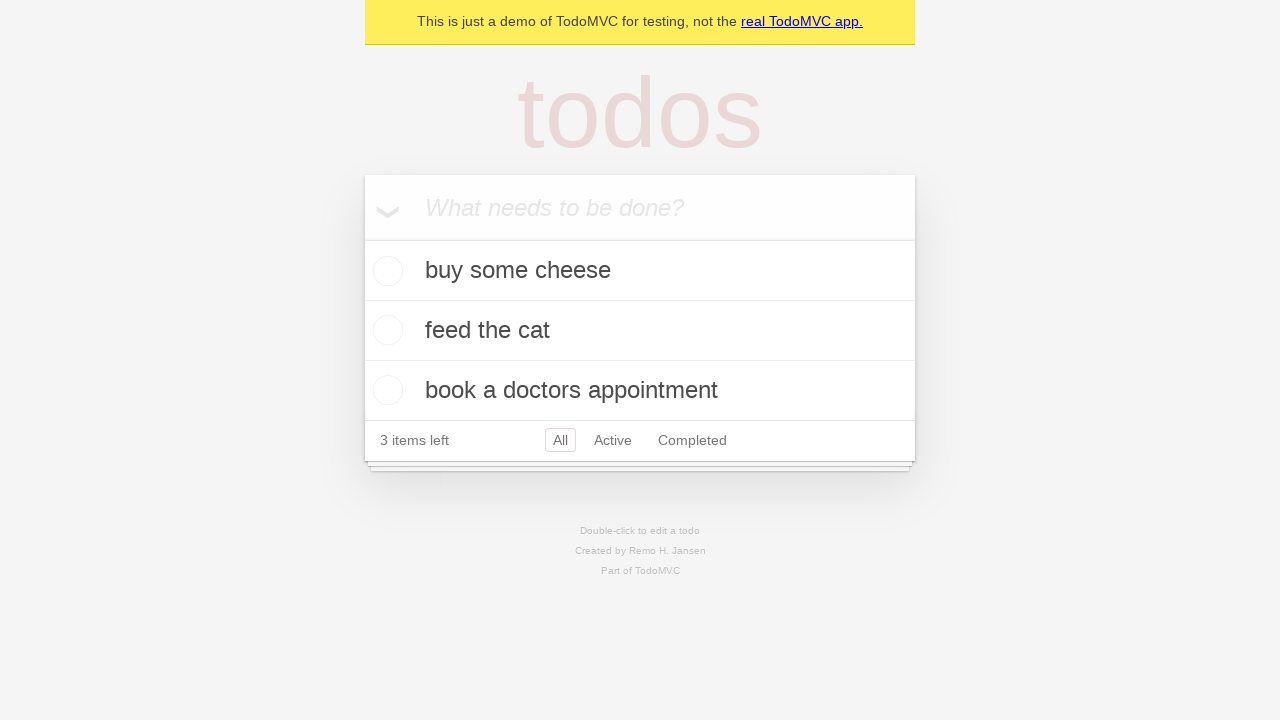

Double-clicked second todo to enter edit mode at (640, 331) on internal:testid=[data-testid="todo-item"s] >> nth=1
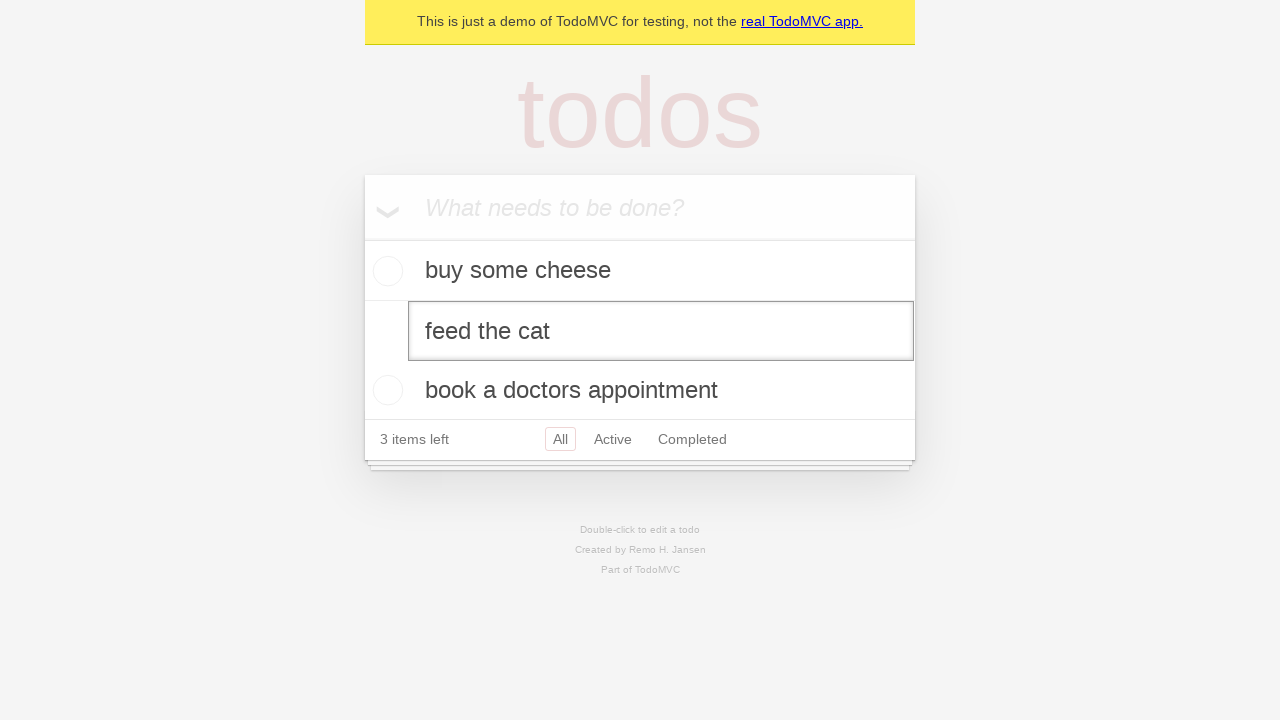

Filled edit textbox with whitespace-padded text '    buy some sausages    ' on internal:testid=[data-testid="todo-item"s] >> nth=1 >> internal:role=textbox[nam
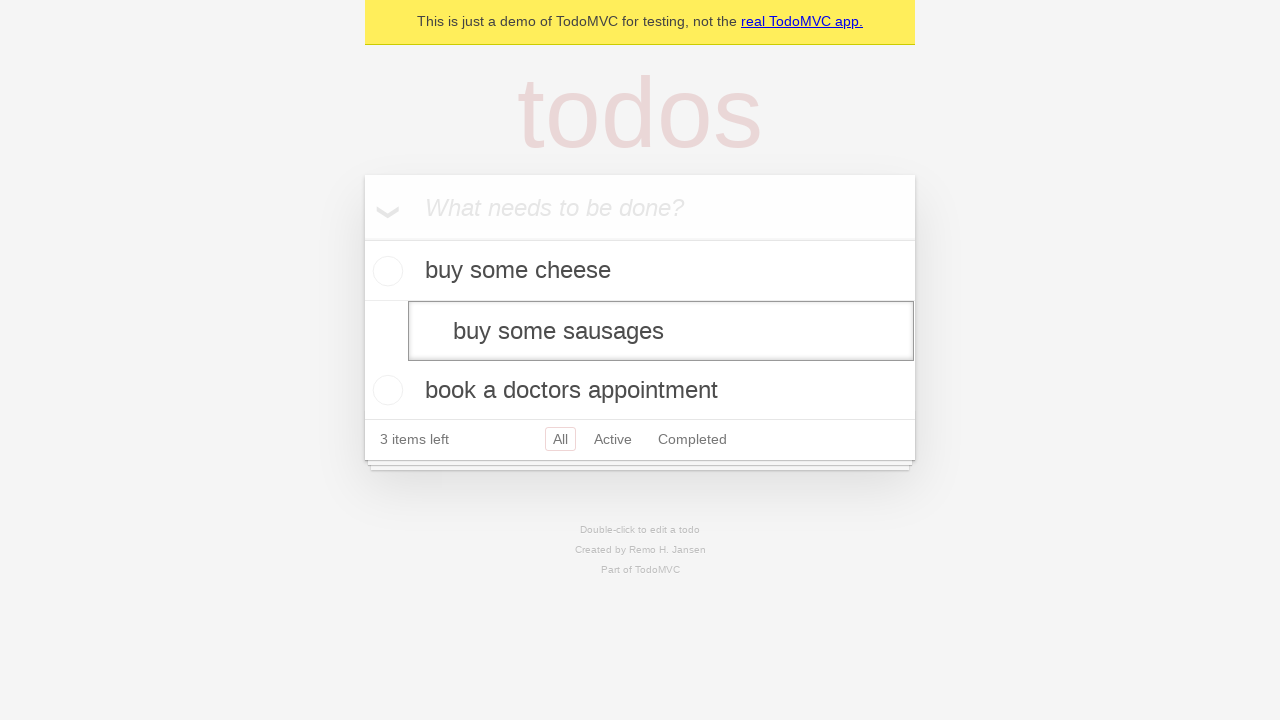

Pressed Enter to submit edited todo with trimmed whitespace on internal:testid=[data-testid="todo-item"s] >> nth=1 >> internal:role=textbox[nam
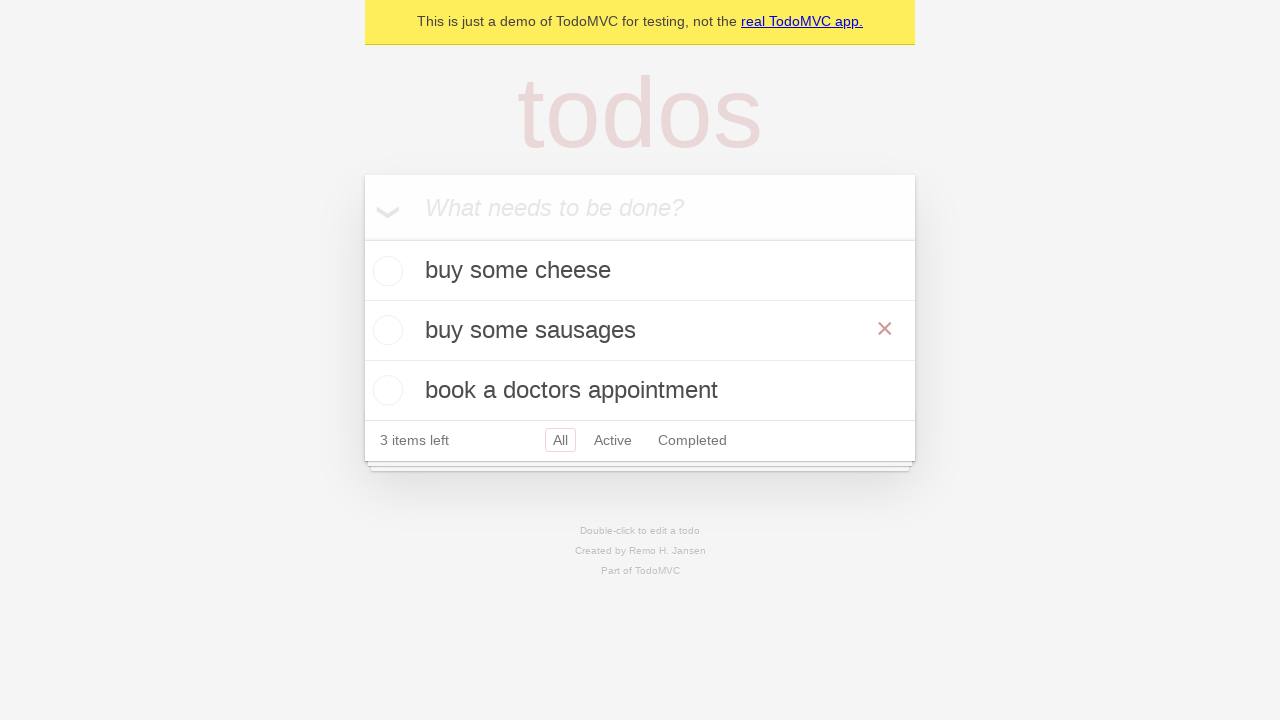

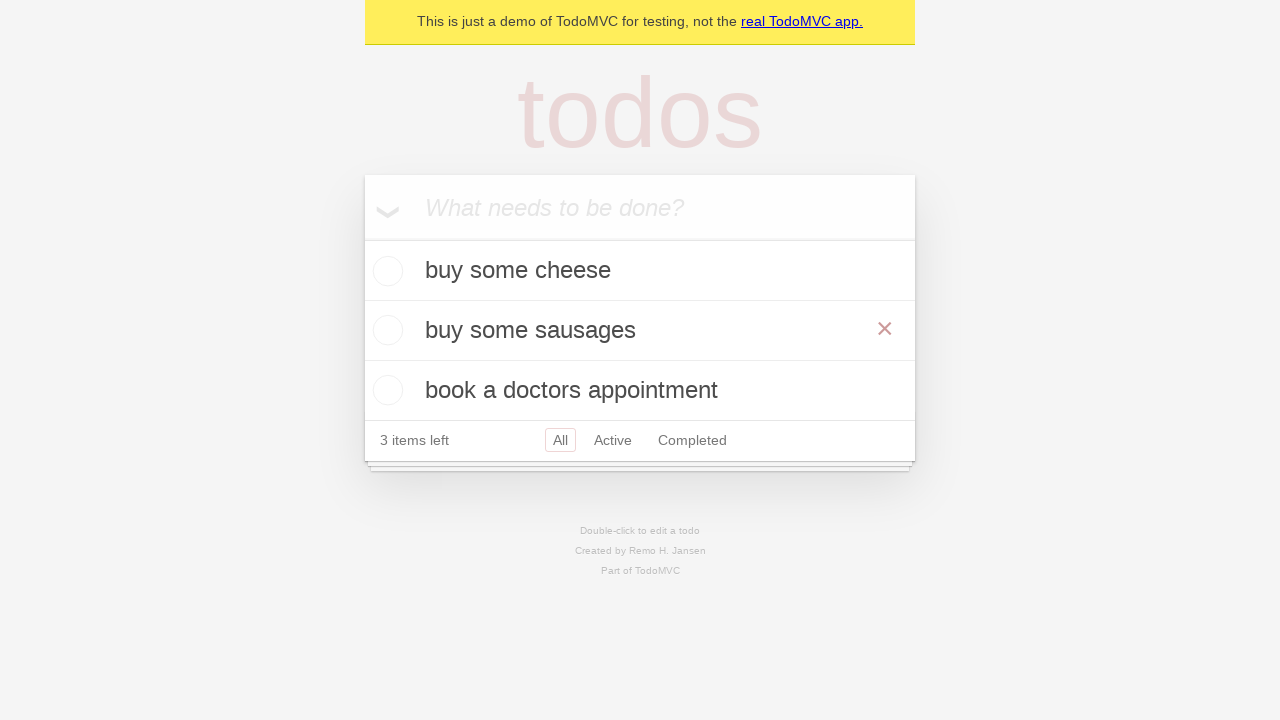